Tests table pagination functionality by navigating through multiple pages and verifying that table data loads on each page

Starting URL: https://demoapps.qspiders.com/ui/table?scenario=1

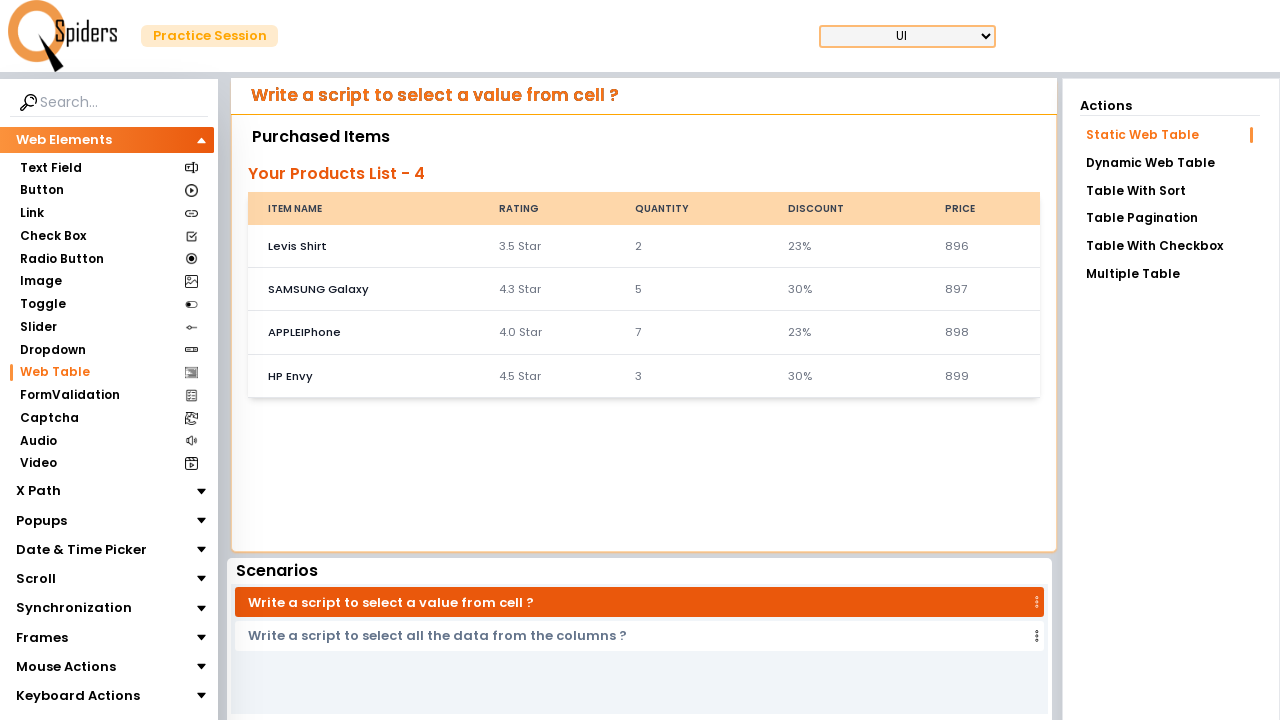

Clicked on Table Pagination link at (1170, 218) on xpath=//a[text()='Table Pagination']
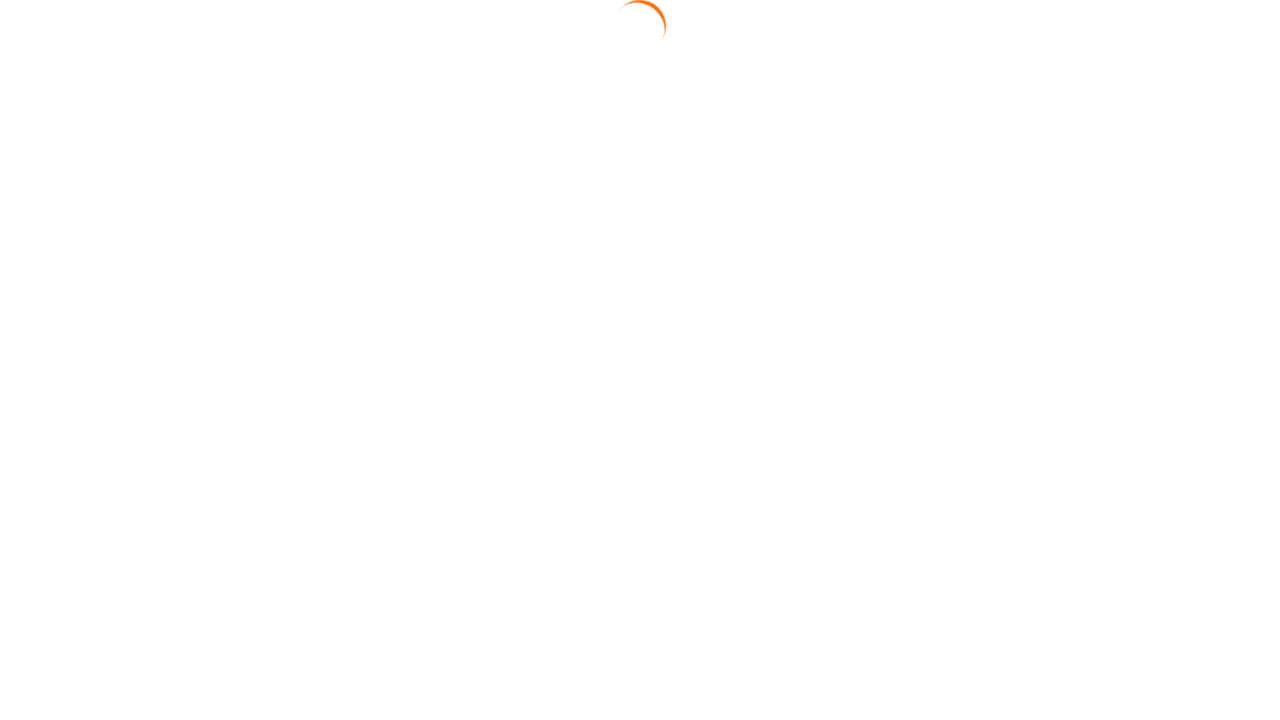

Table loaded on first page
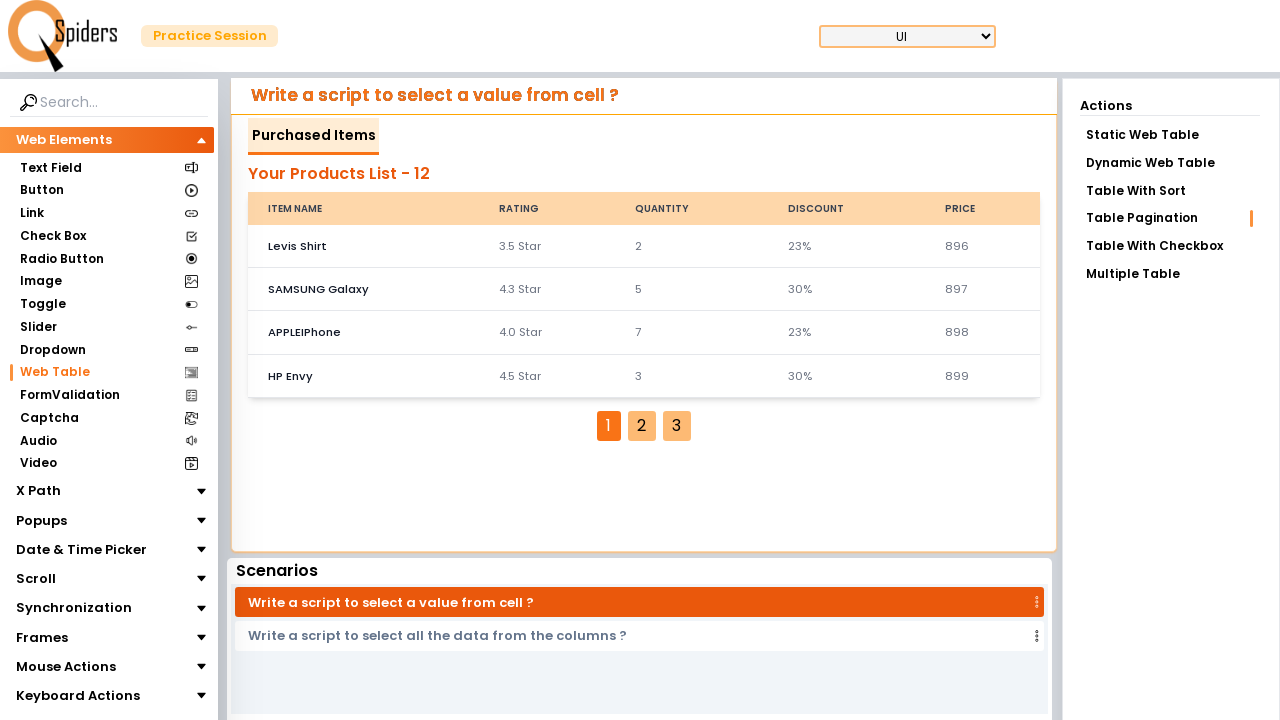

Clicked on page 2 pagination button at (642, 426) on xpath=//li[text()='2']
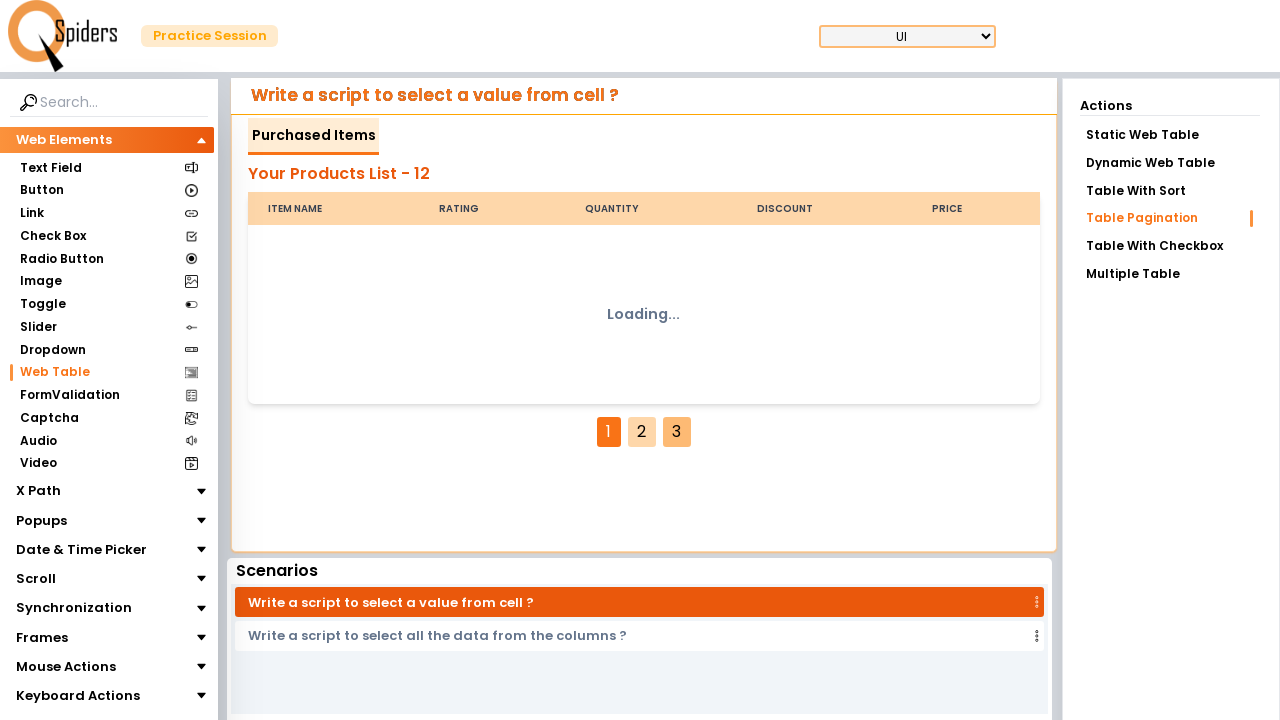

Table data loaded on page 2
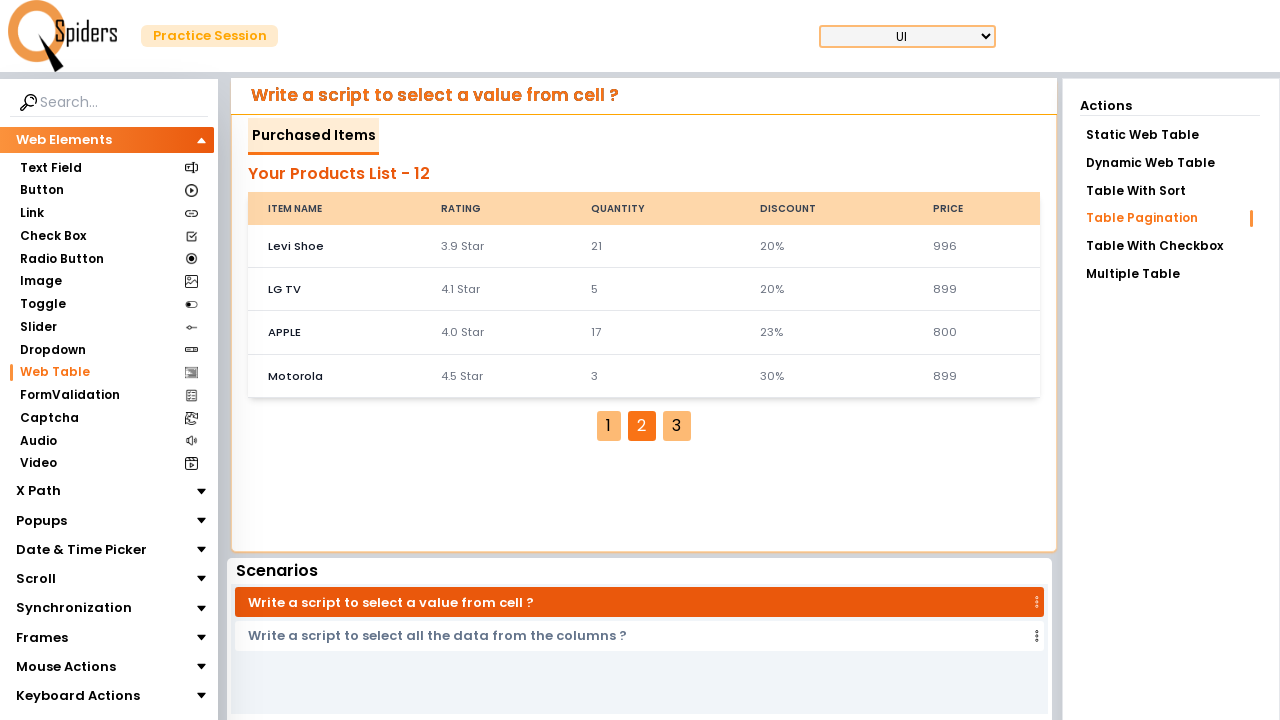

Clicked on page 3 pagination button at (677, 426) on xpath=//li[text()='3']
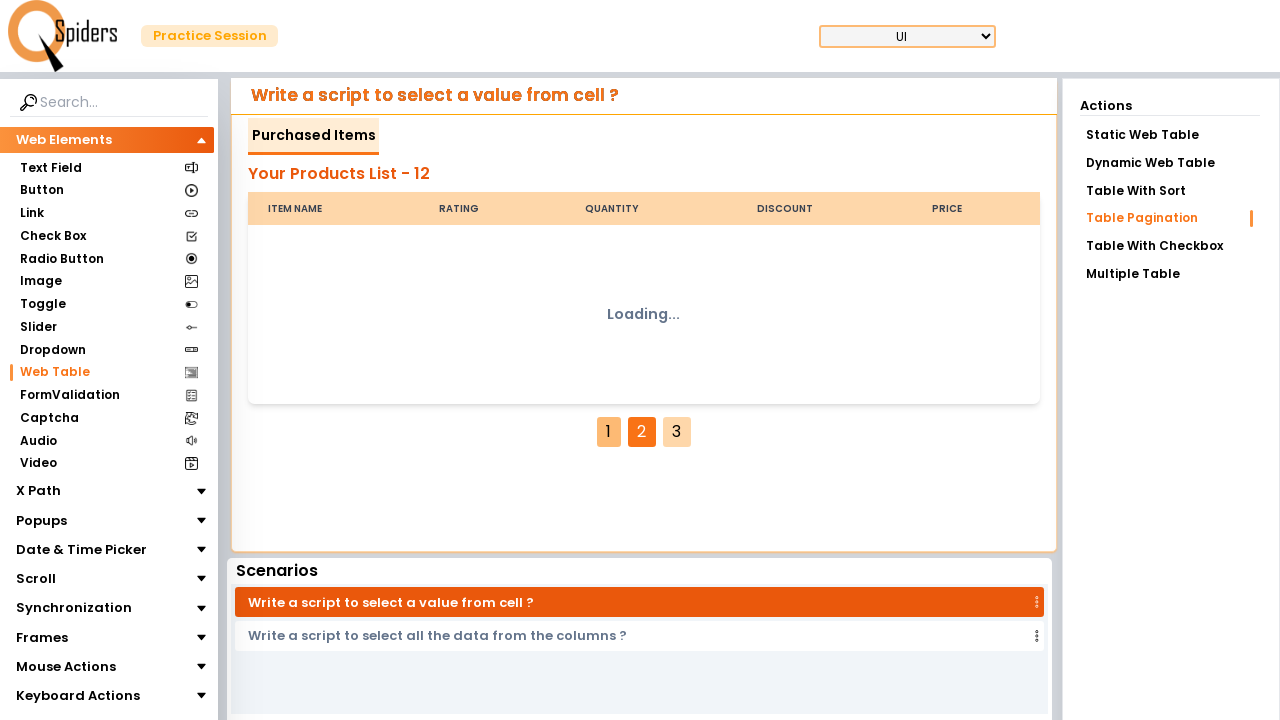

Table data loaded on page 3
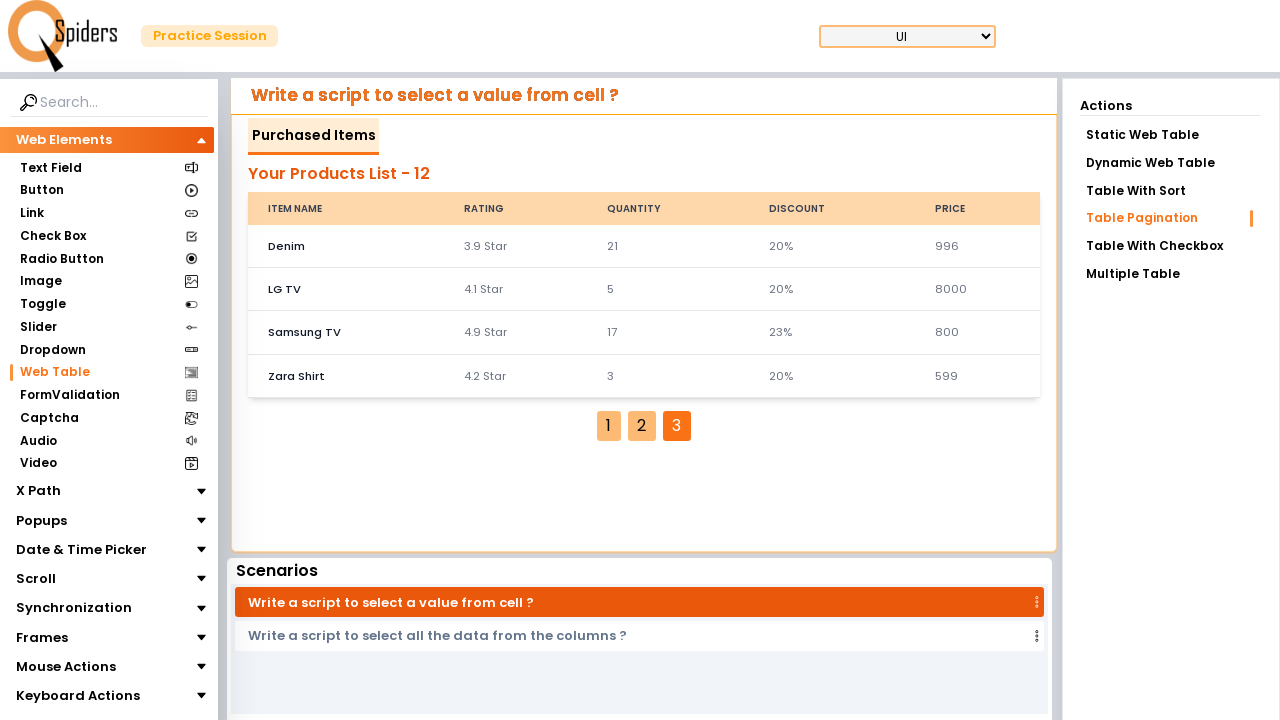

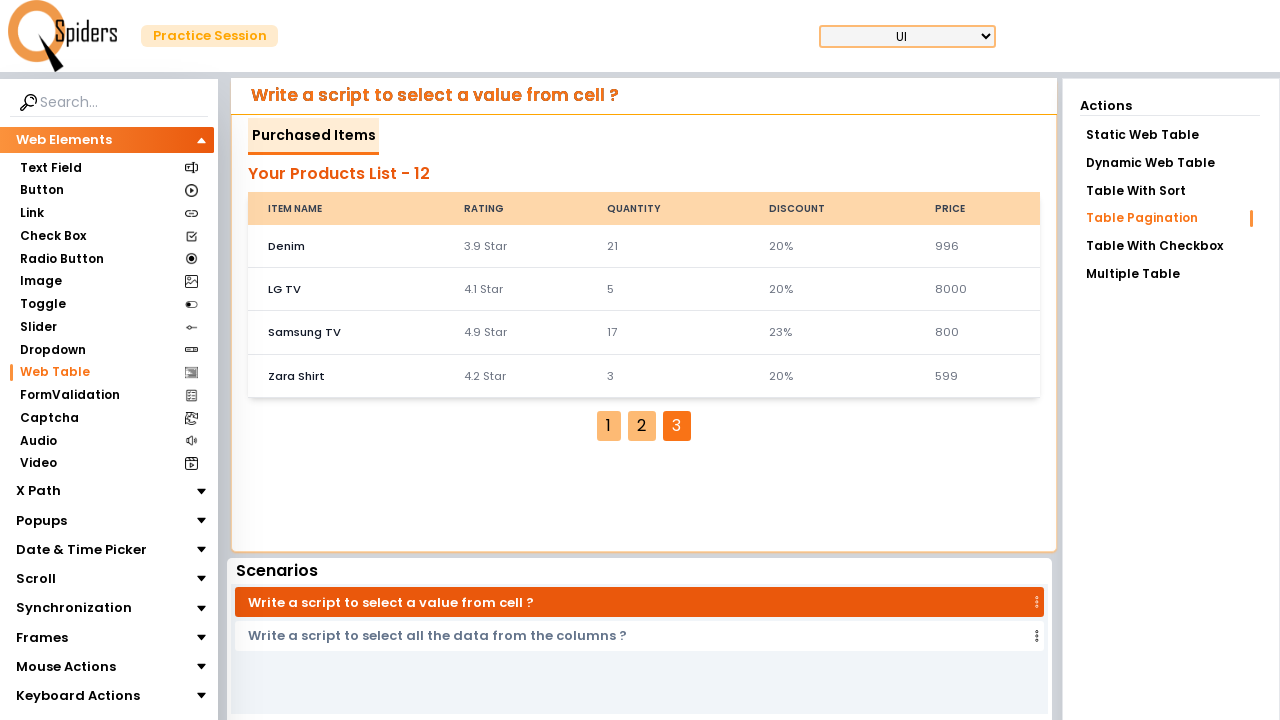